Navigates to the Shopee Vietnam e-commerce homepage and waits for it to load

Starting URL: https://shopee.vn/

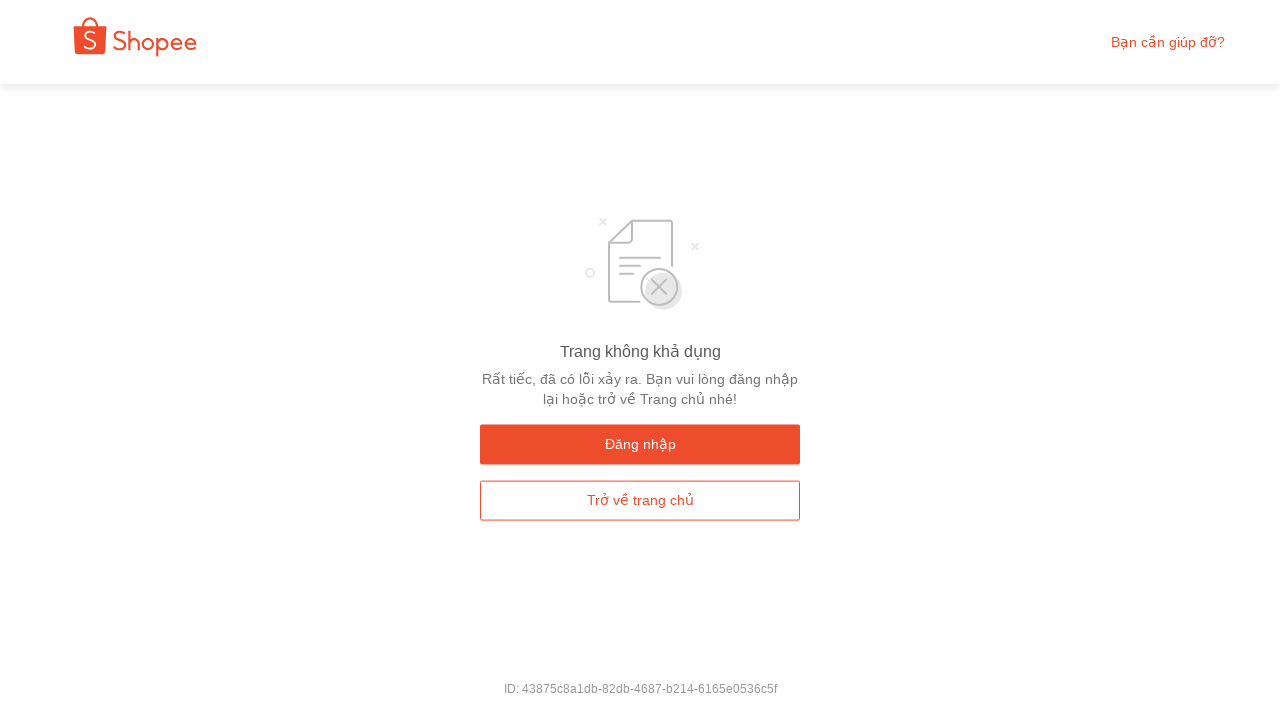

Navigated to Shopee Vietnam homepage
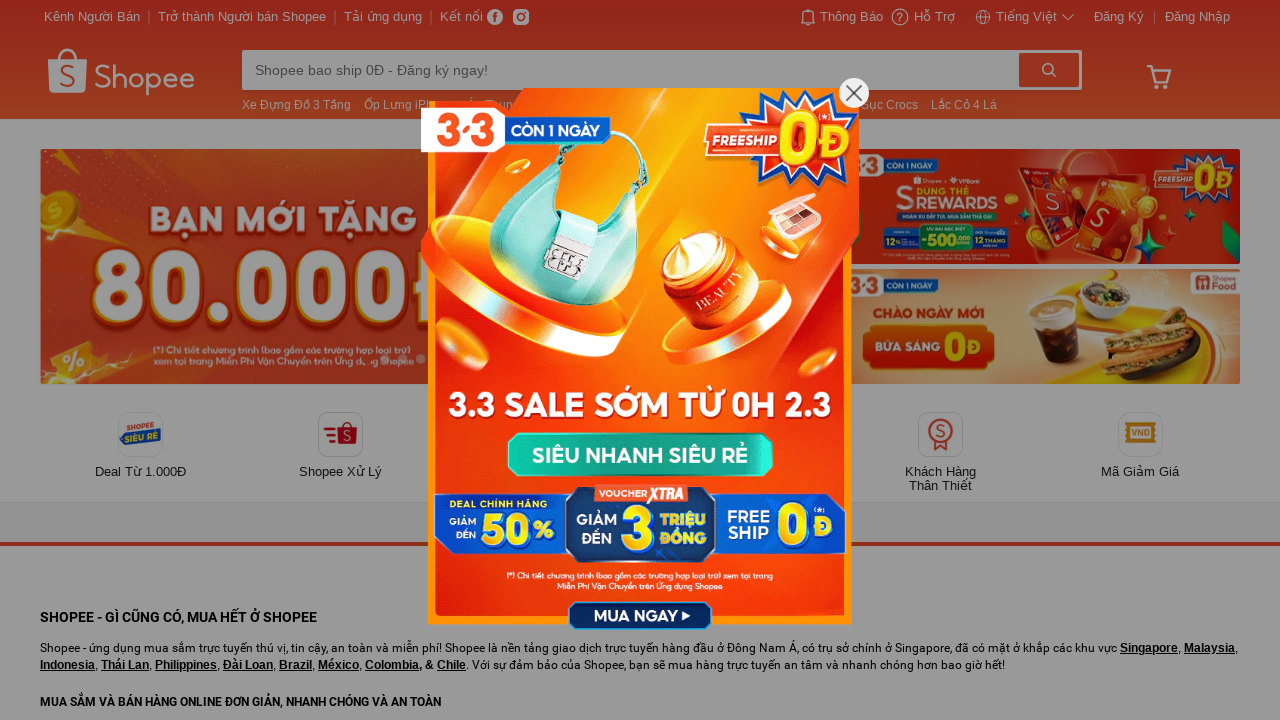

Page DOM content loaded
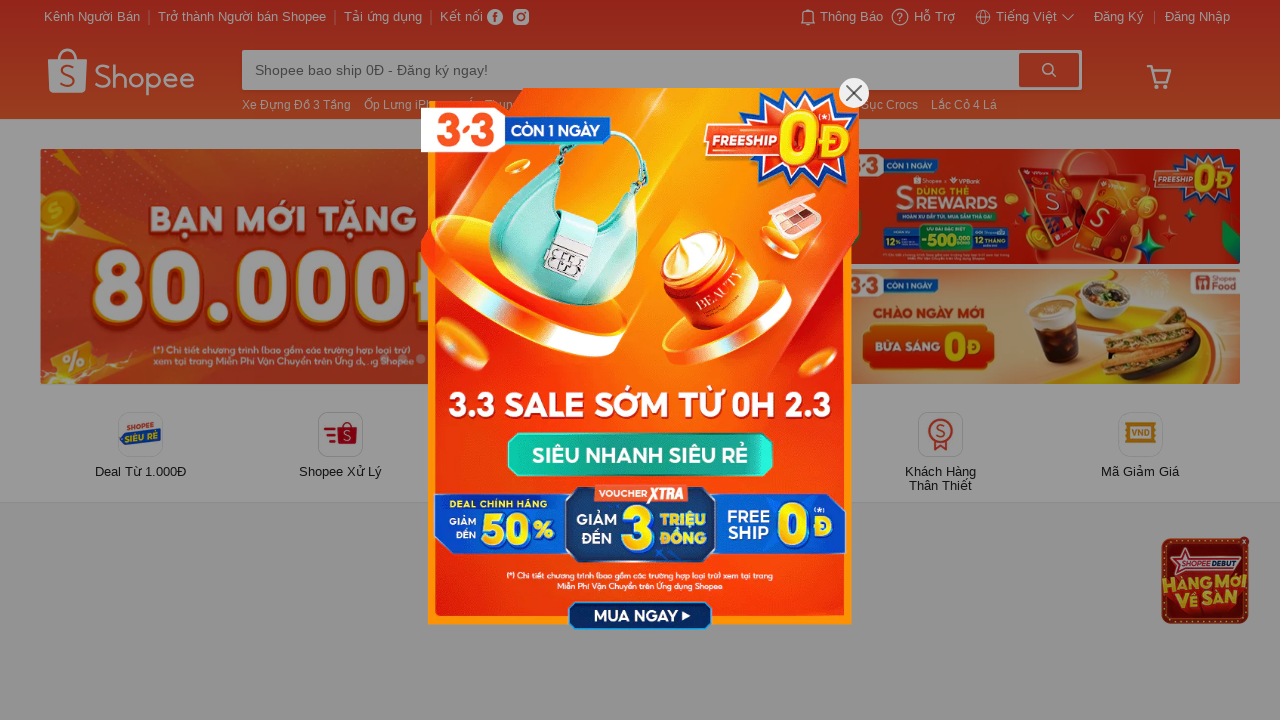

Body element is visible - Shopee homepage fully loaded
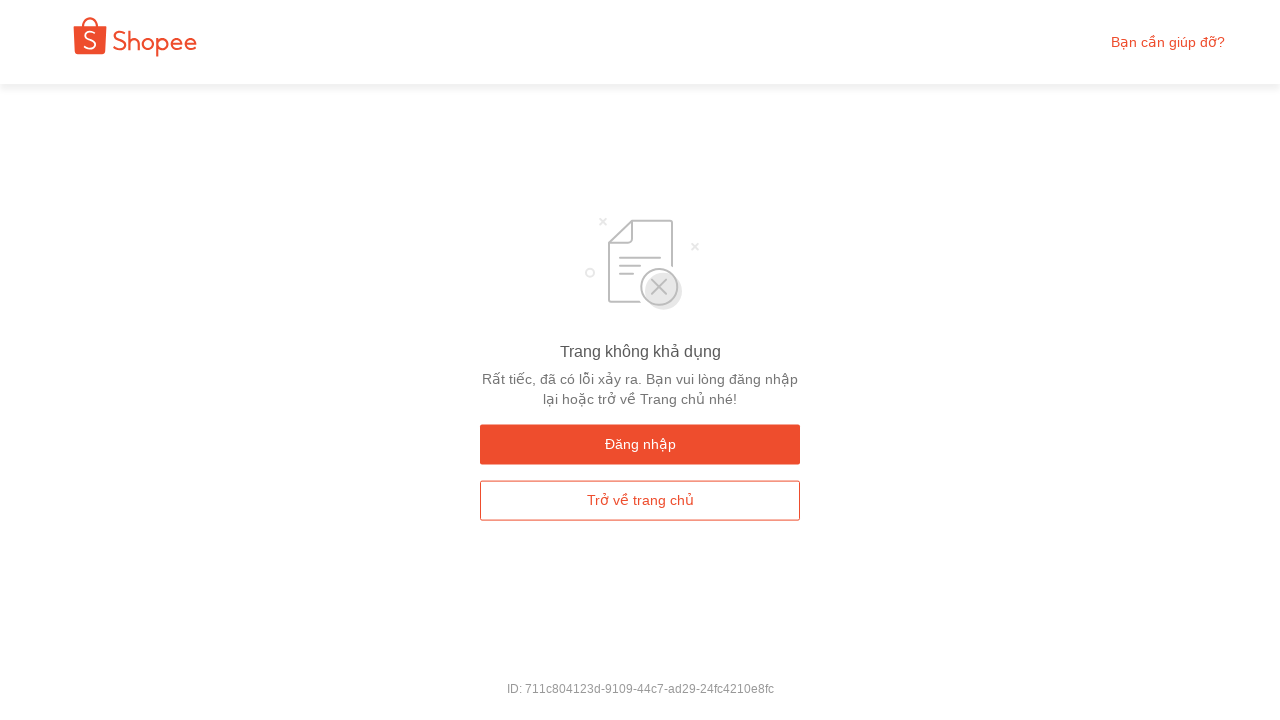

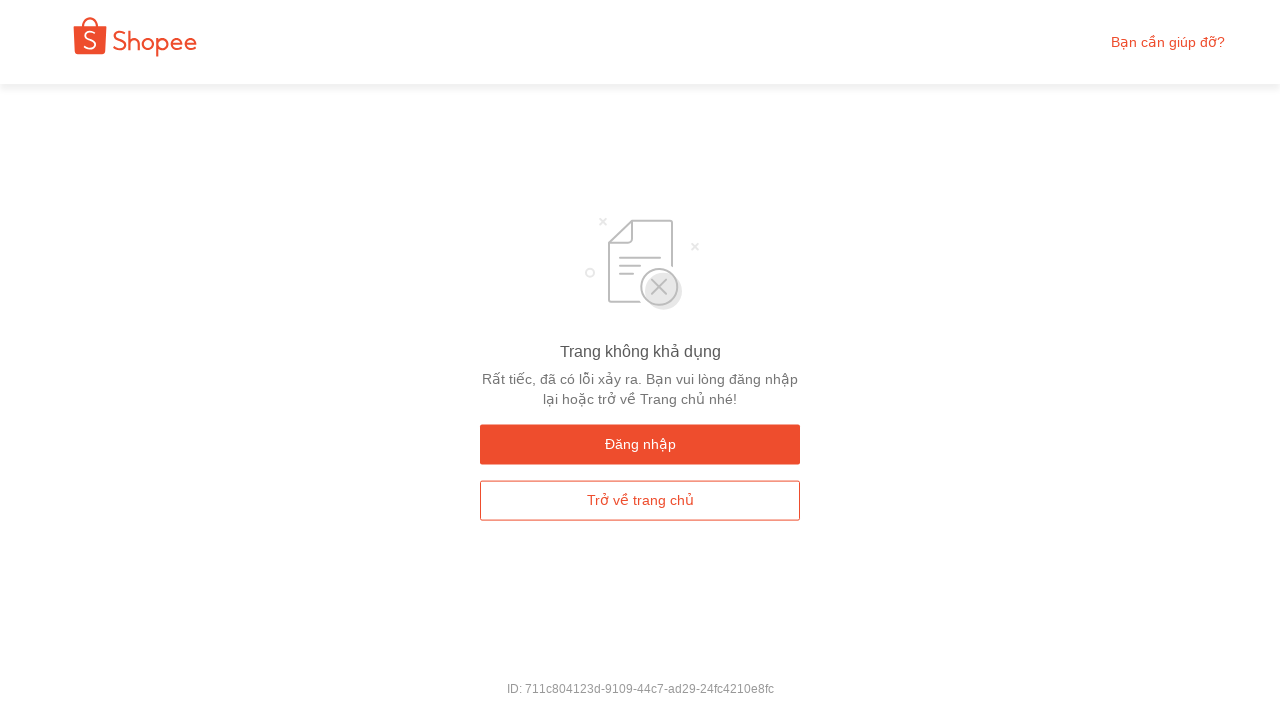